Tests handling of browser alert popups by triggering an alert and accepting it

Starting URL: https://www.selenium.dev/documentation/webdriver/interactions/alerts/

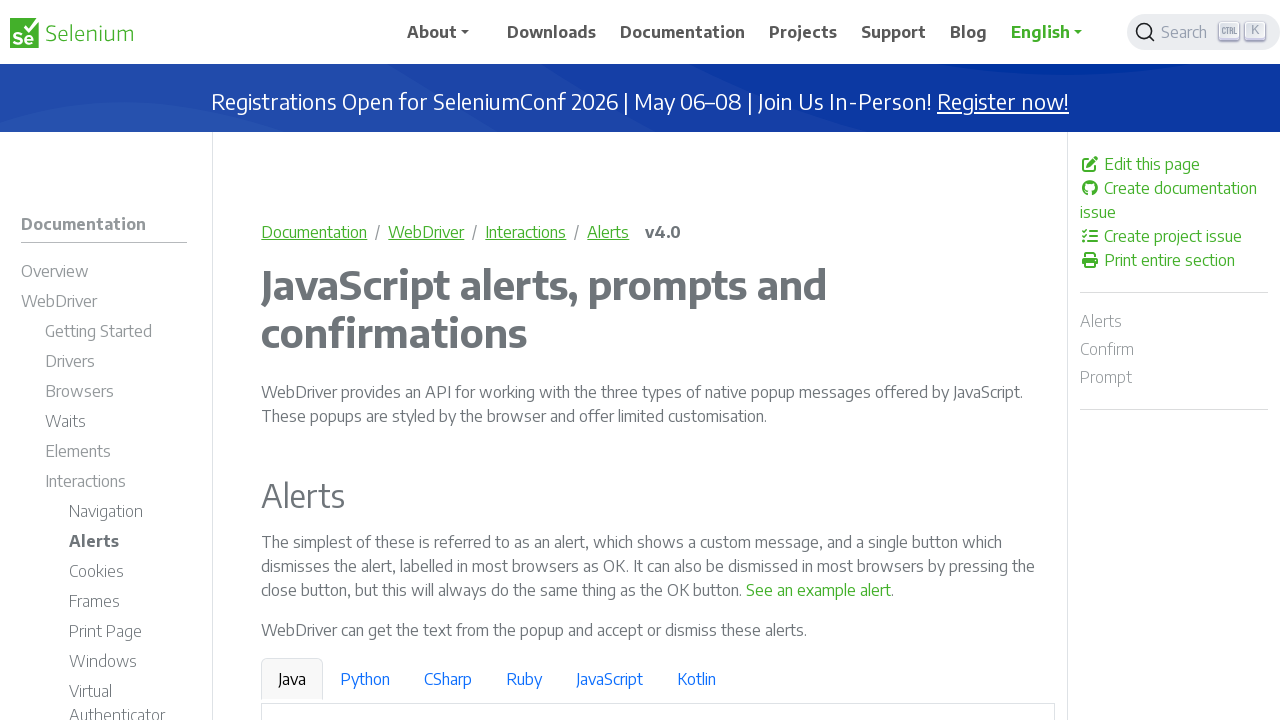

Set up dialog handler to accept alert popups
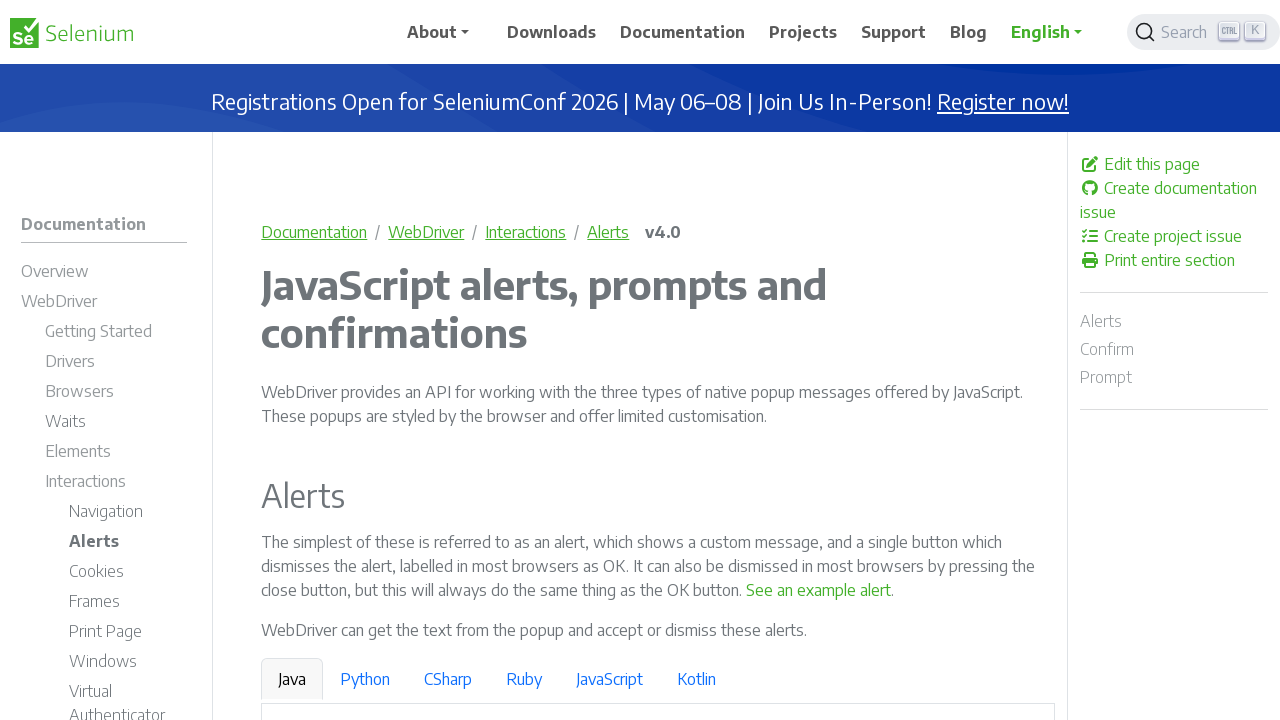

Clicked 'See an example alert' button to trigger alert popup at (819, 590) on internal:text="See an example alert"s
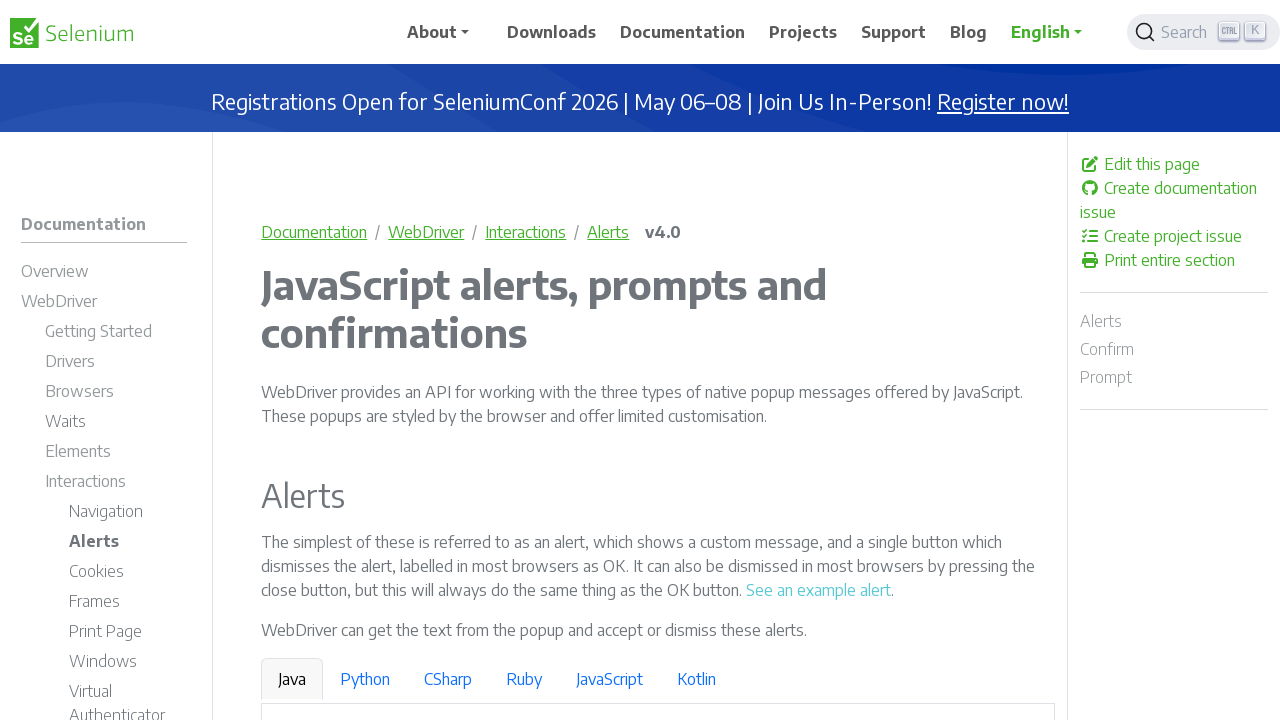

Waited for alert dialog to be handled
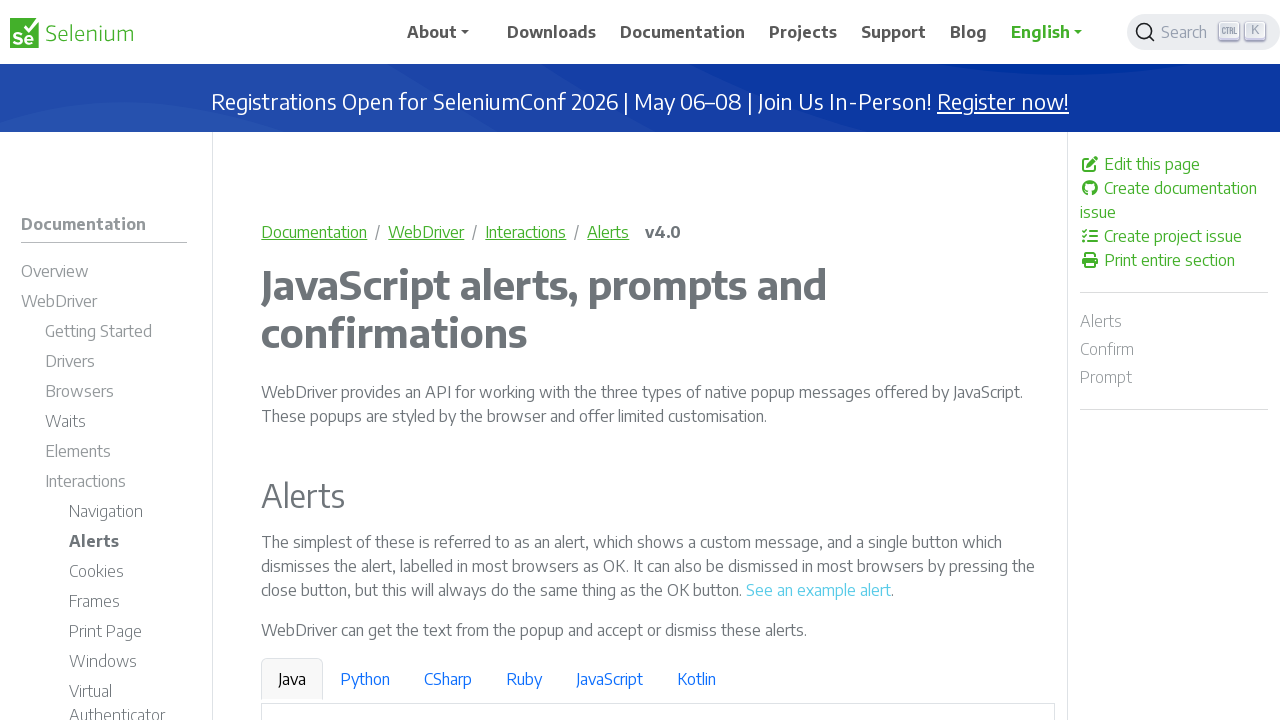

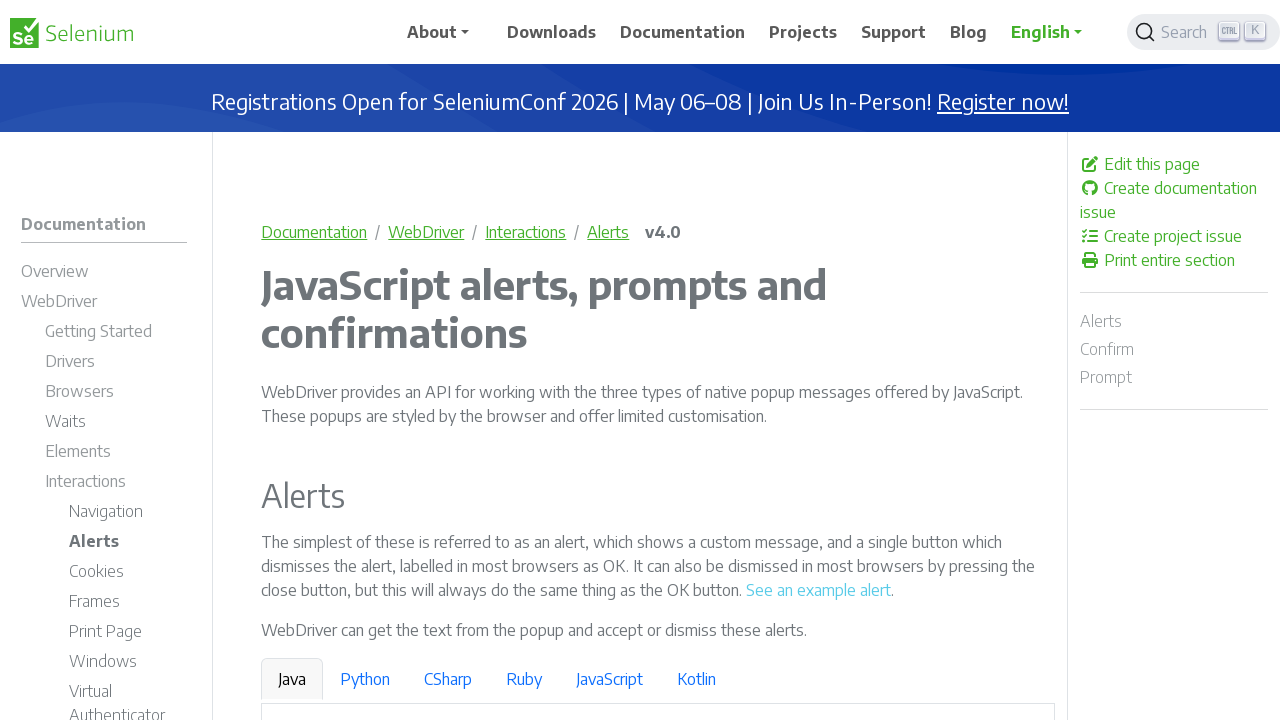